Tests horizontal slider functionality by repeatedly pressing the right arrow key until the slider reaches a target value of 4.5

Starting URL: https://the-internet.herokuapp.com/horizontal_slider

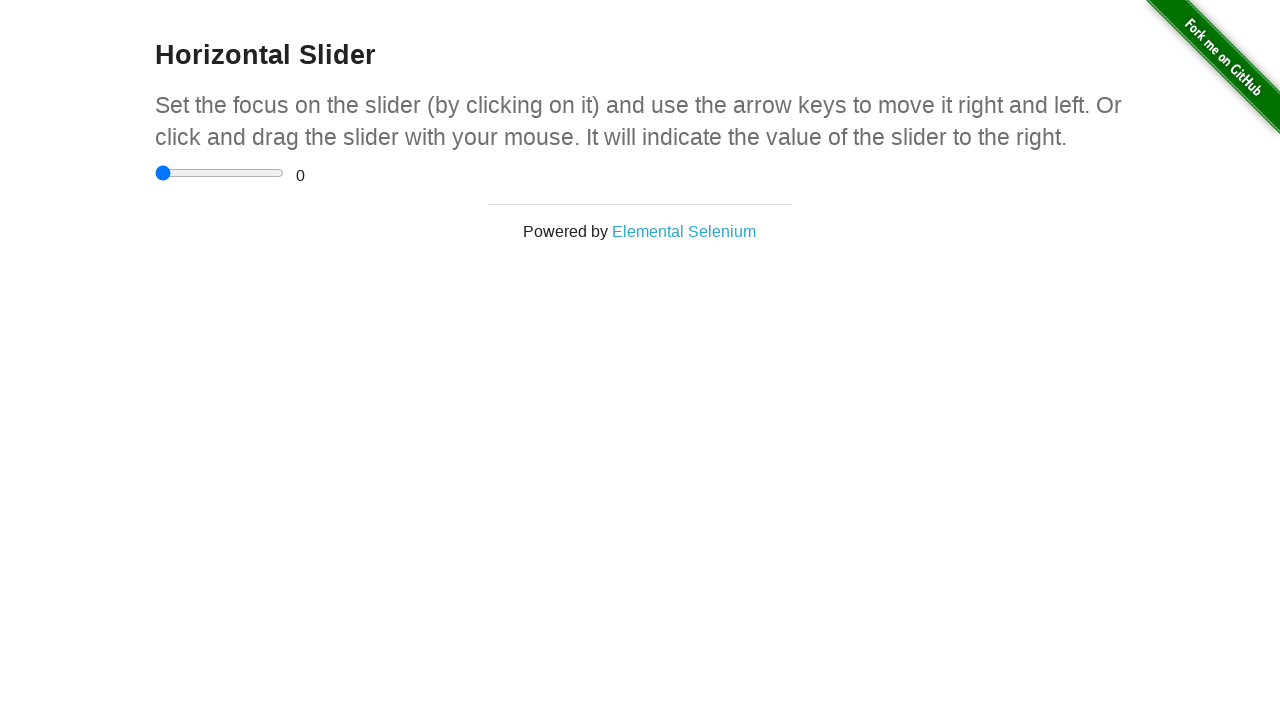

Located slider input element
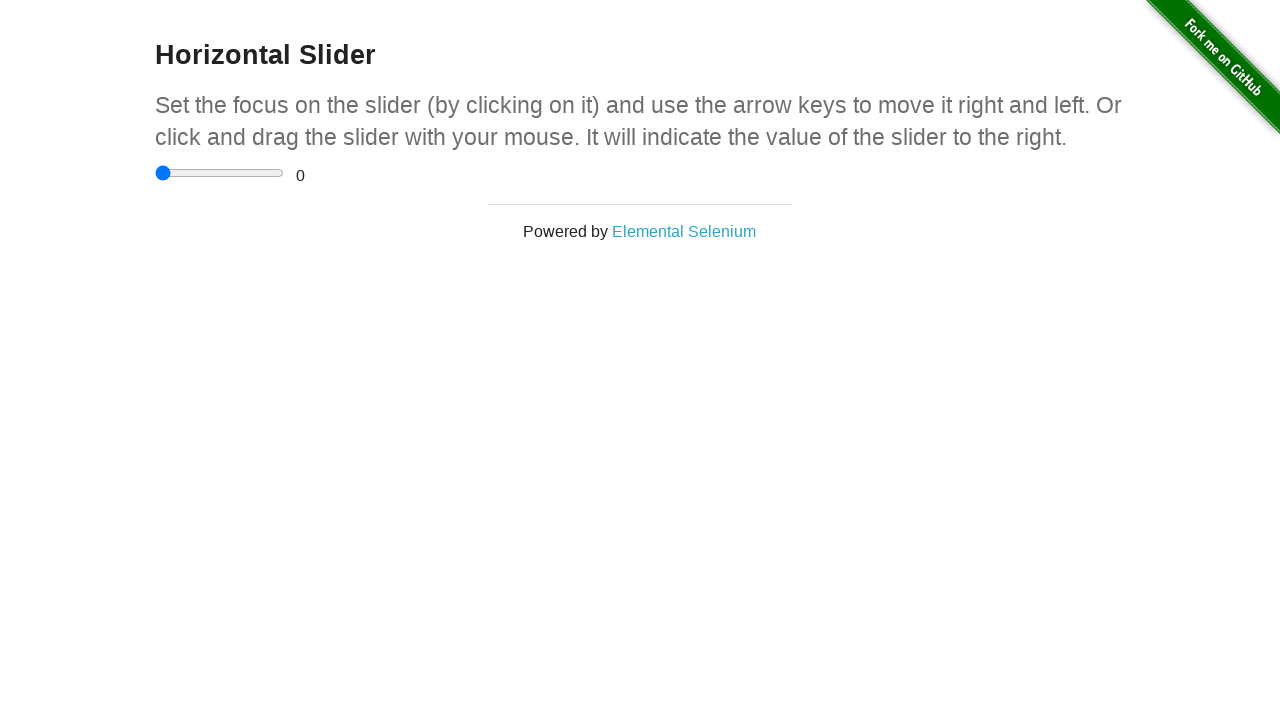

Located range display element
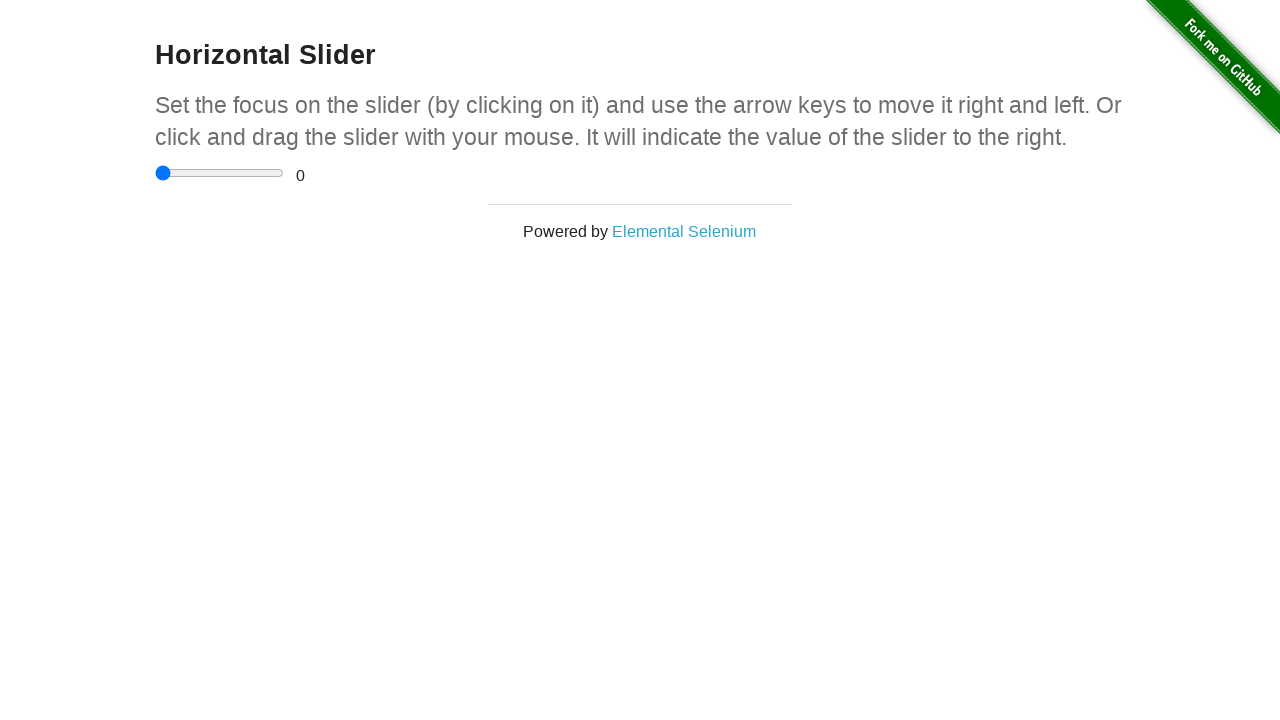

Set target range value to 4.5
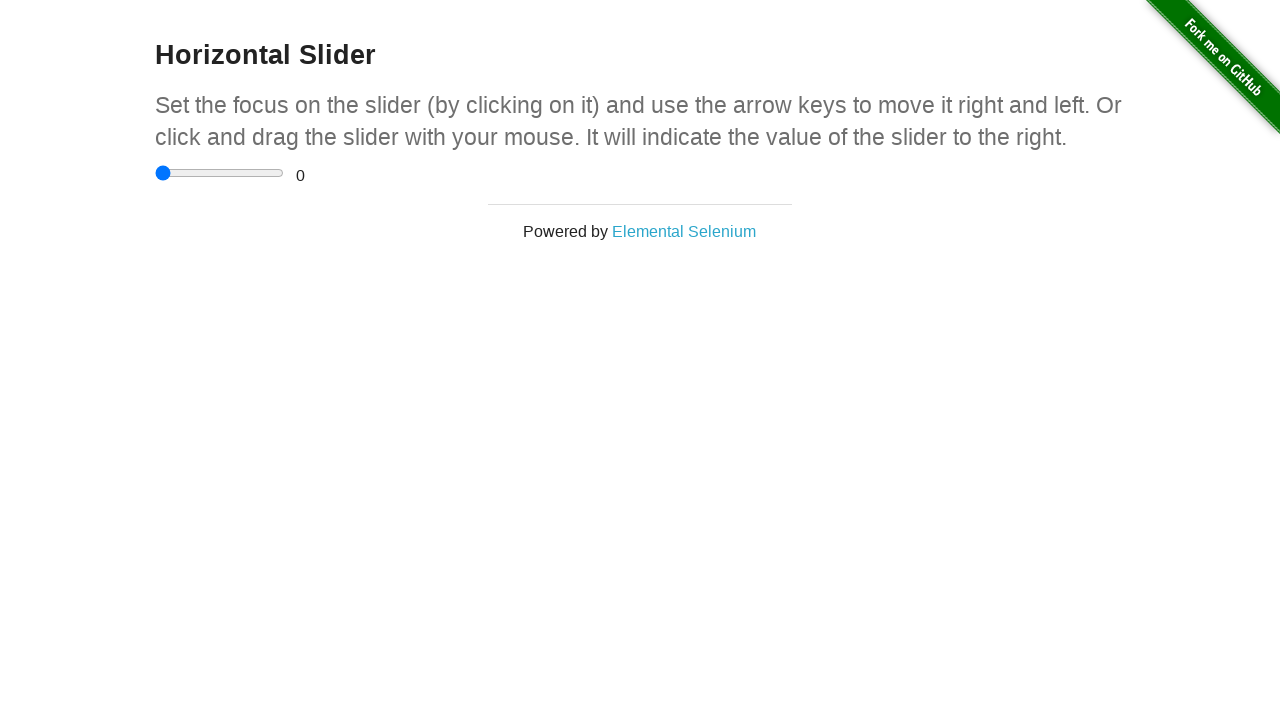

Clicked on slider to focus it at (220, 173) on input[type='range']
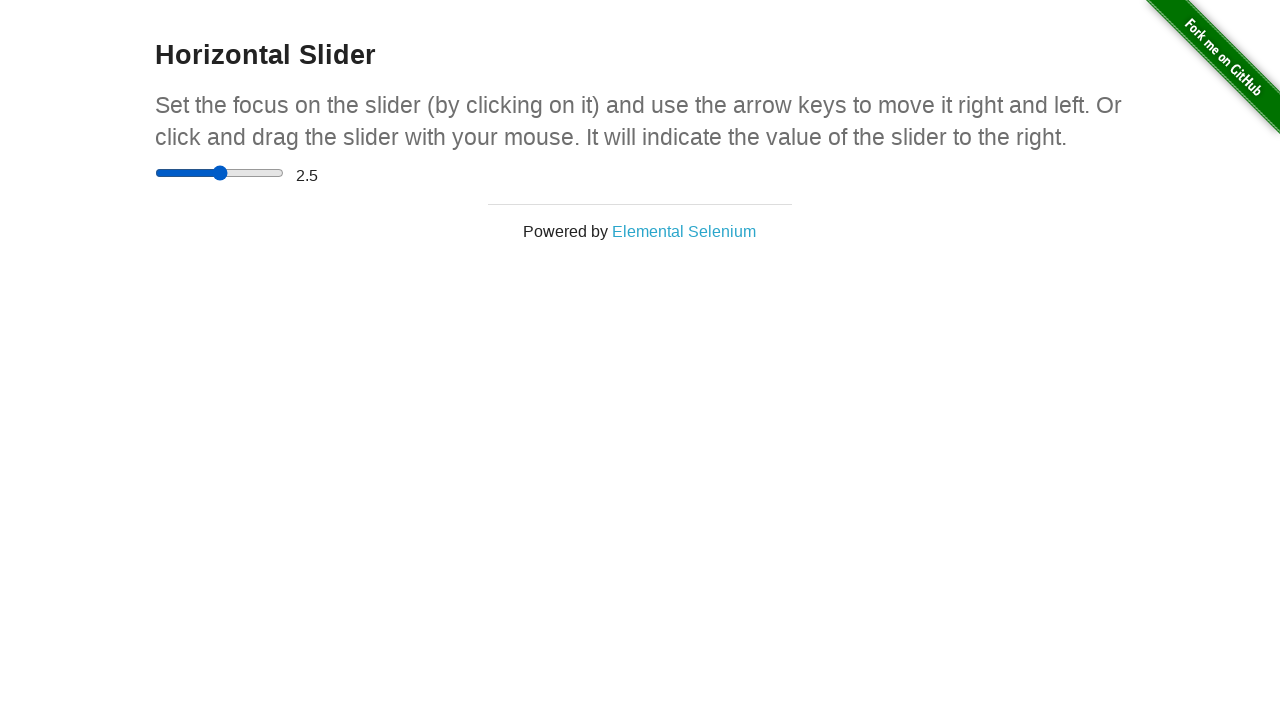

Pressed ArrowRight key, current value: 3 on input[type='range']
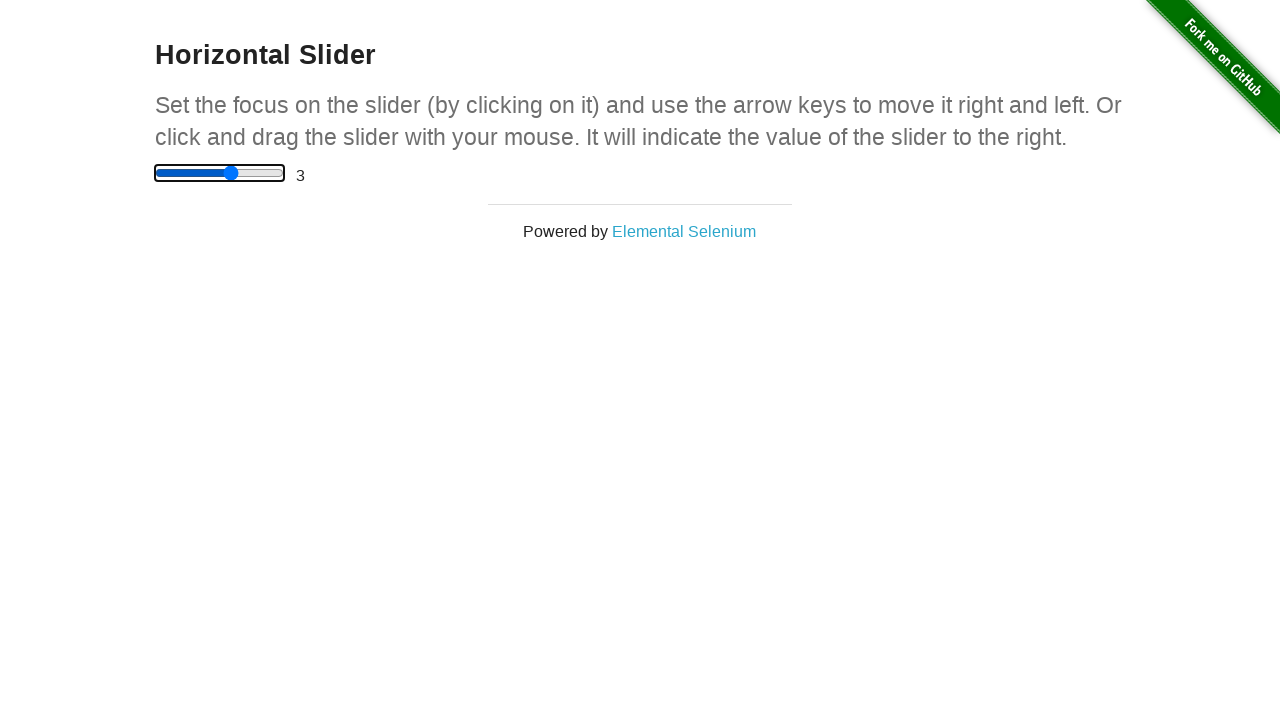

Waited 100ms between key presses
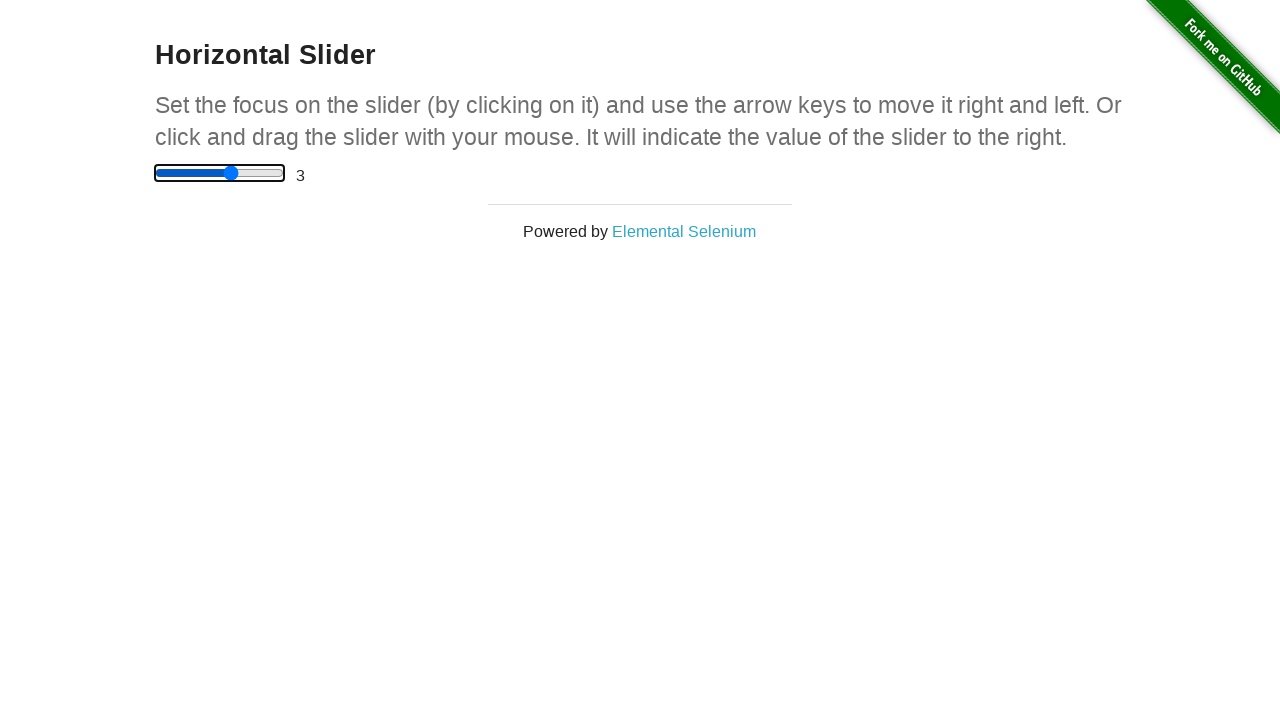

Pressed ArrowRight key, current value: 3.5 on input[type='range']
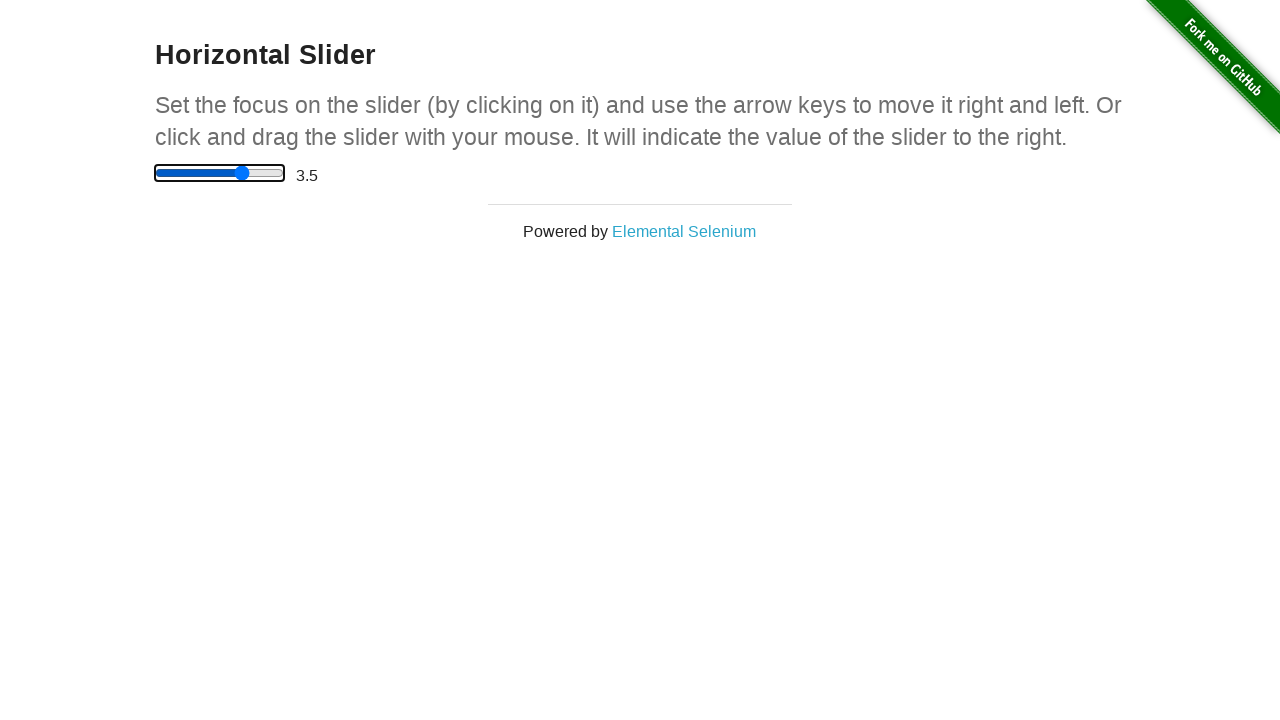

Waited 100ms between key presses
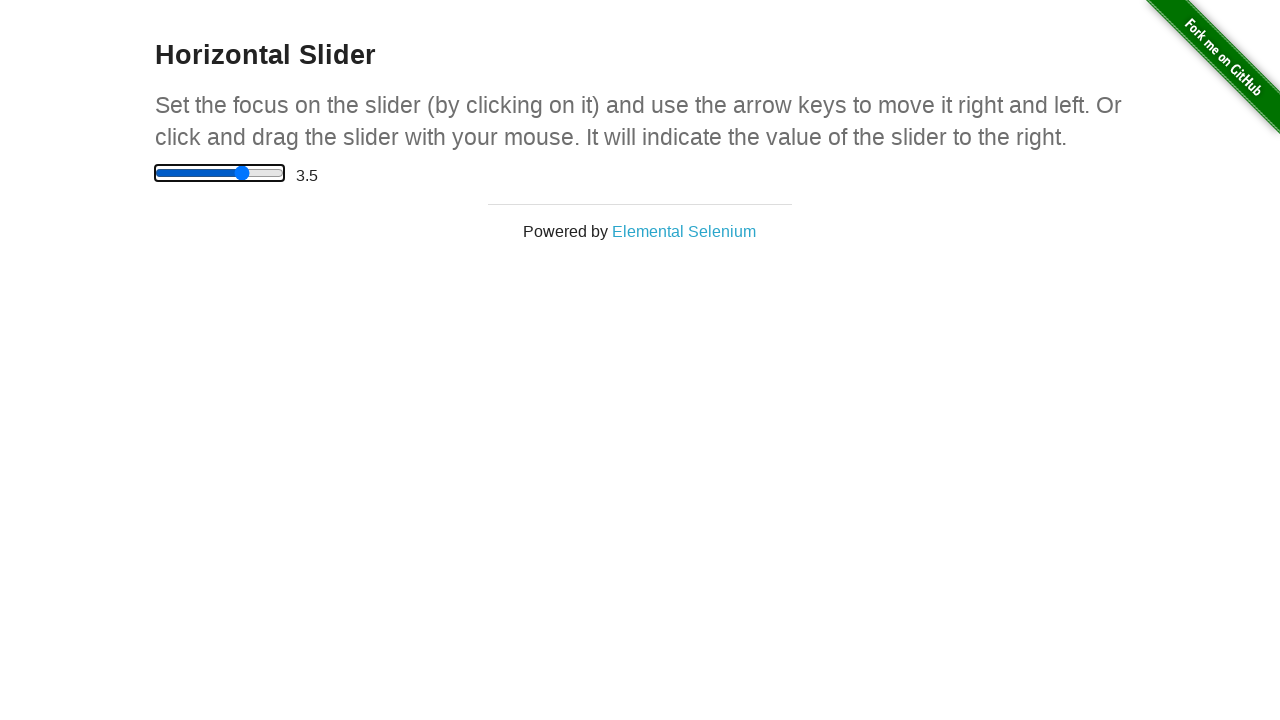

Pressed ArrowRight key, current value: 4 on input[type='range']
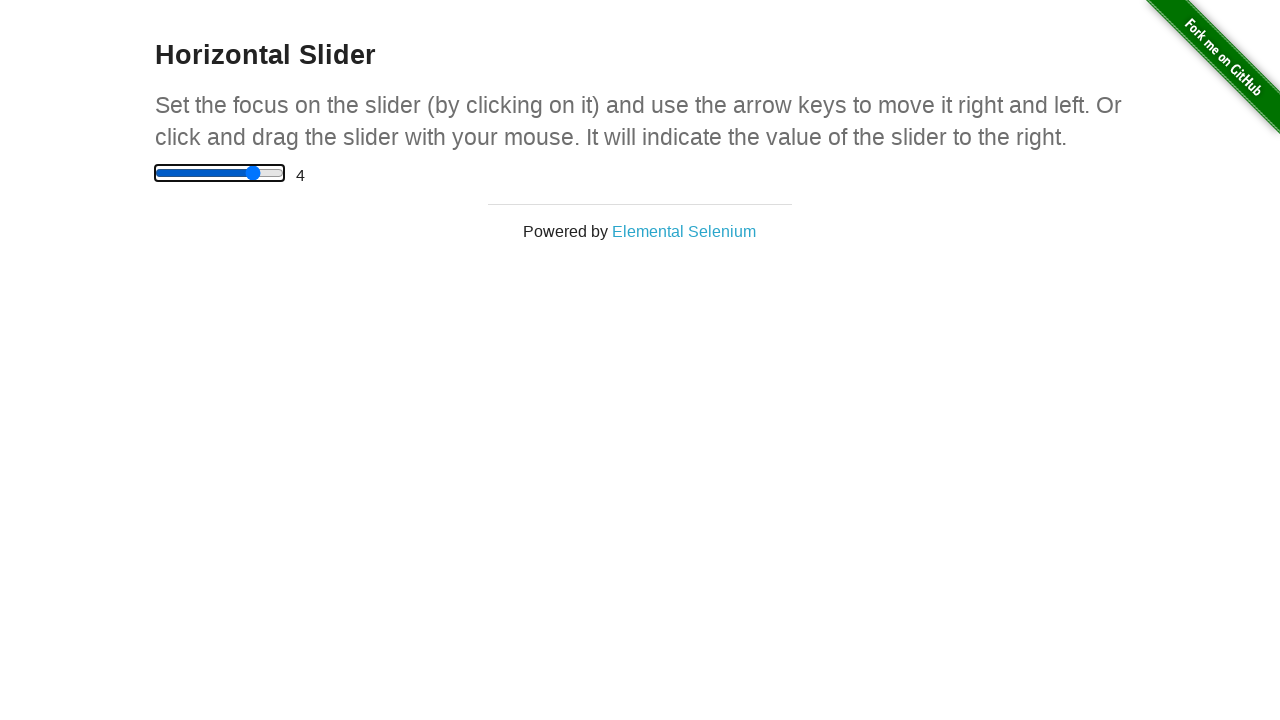

Waited 100ms between key presses
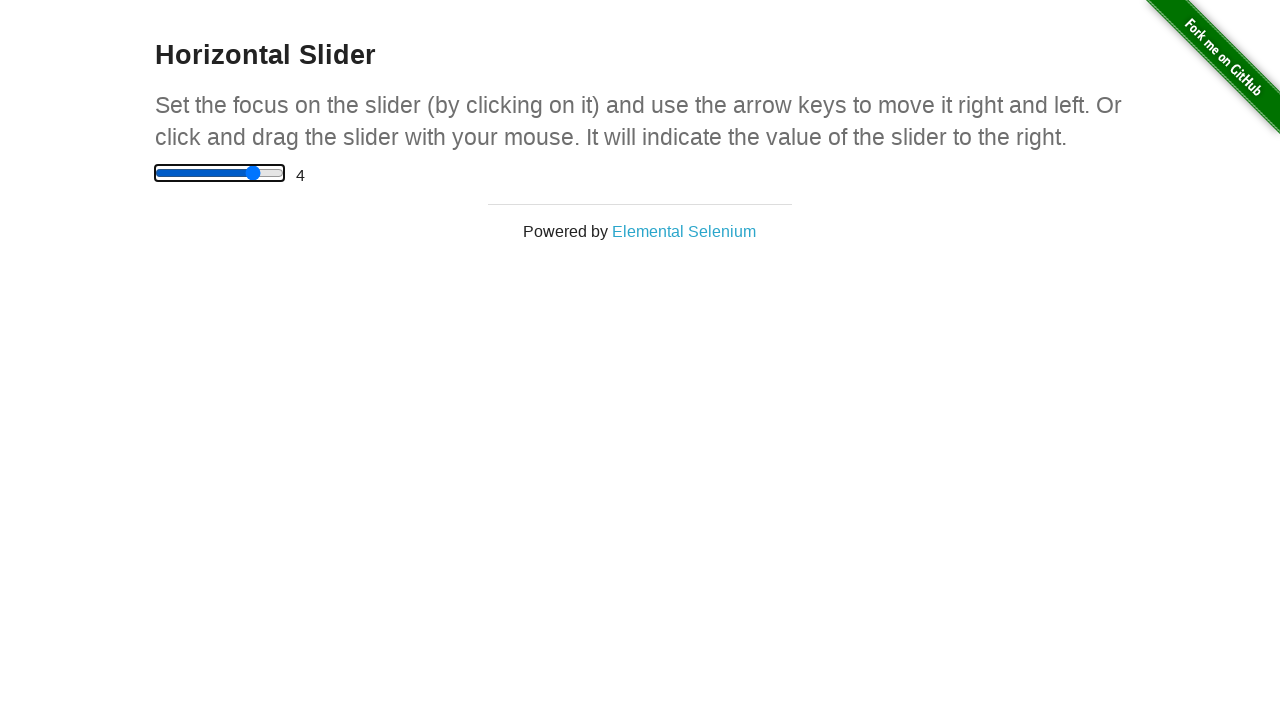

Pressed ArrowRight key, current value: 4.5 on input[type='range']
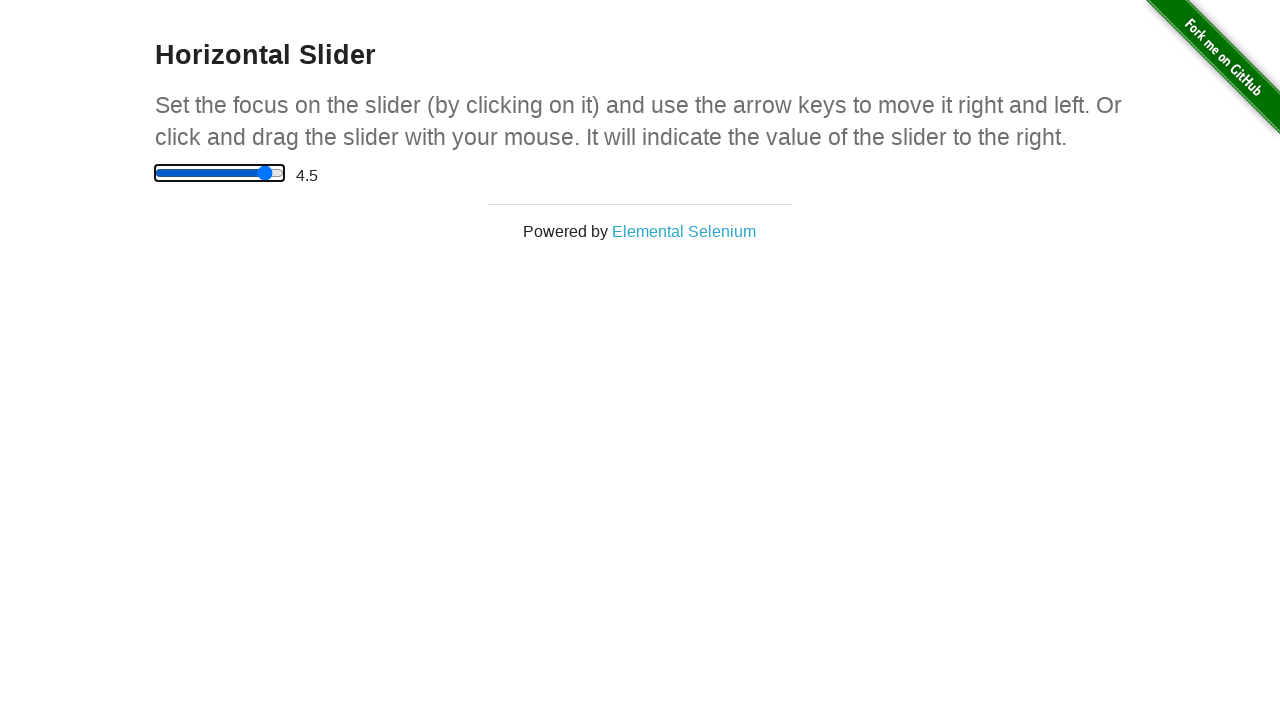

Waited 100ms between key presses
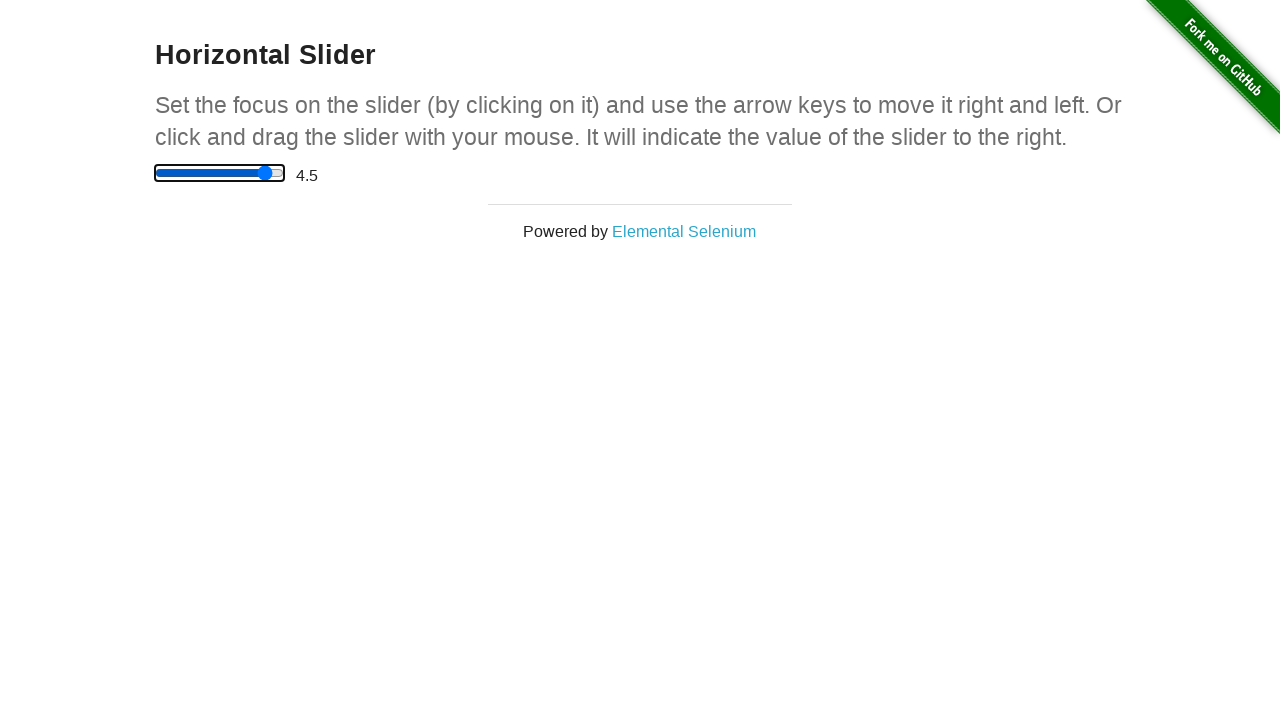

Verified slider reached target value of 4.5
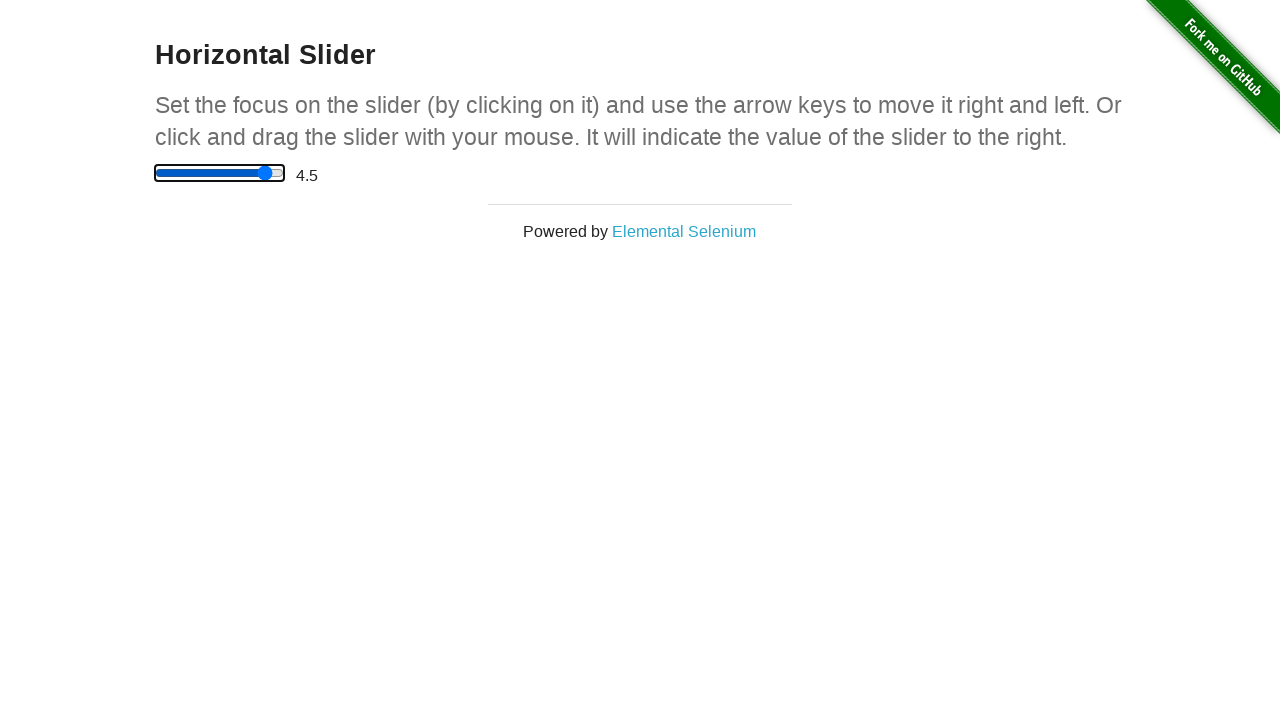

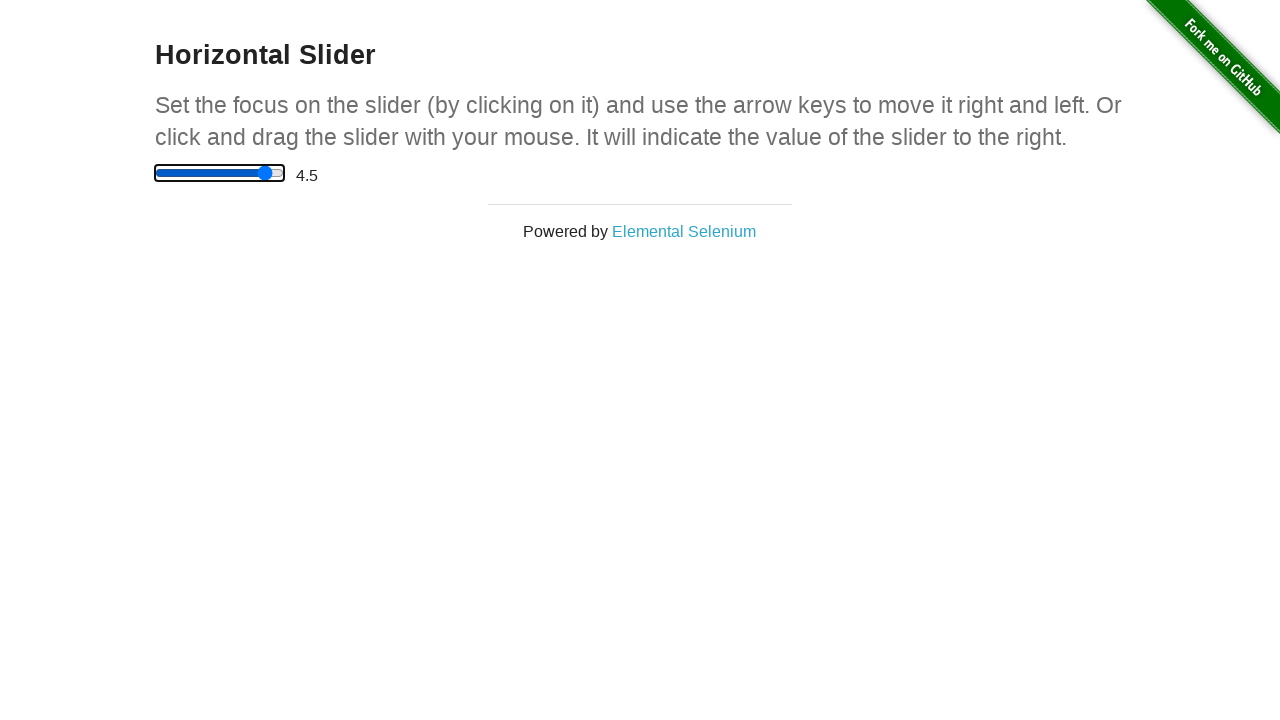